Tests the text-to-image conversion website by entering text into a textarea, configuring options via a dropdown, and verifying that an image is generated in response.

Starting URL: https://www.text2image.online/zh-cn/

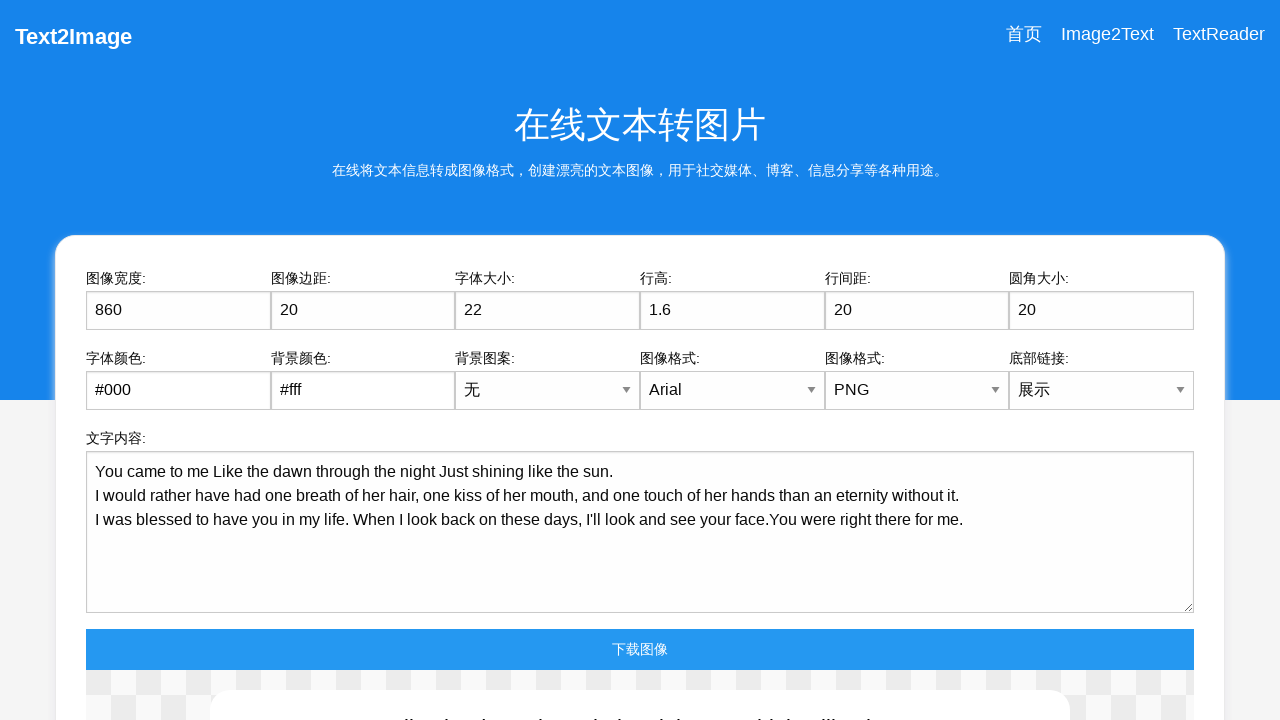

Waited for page to reach domcontentloaded state
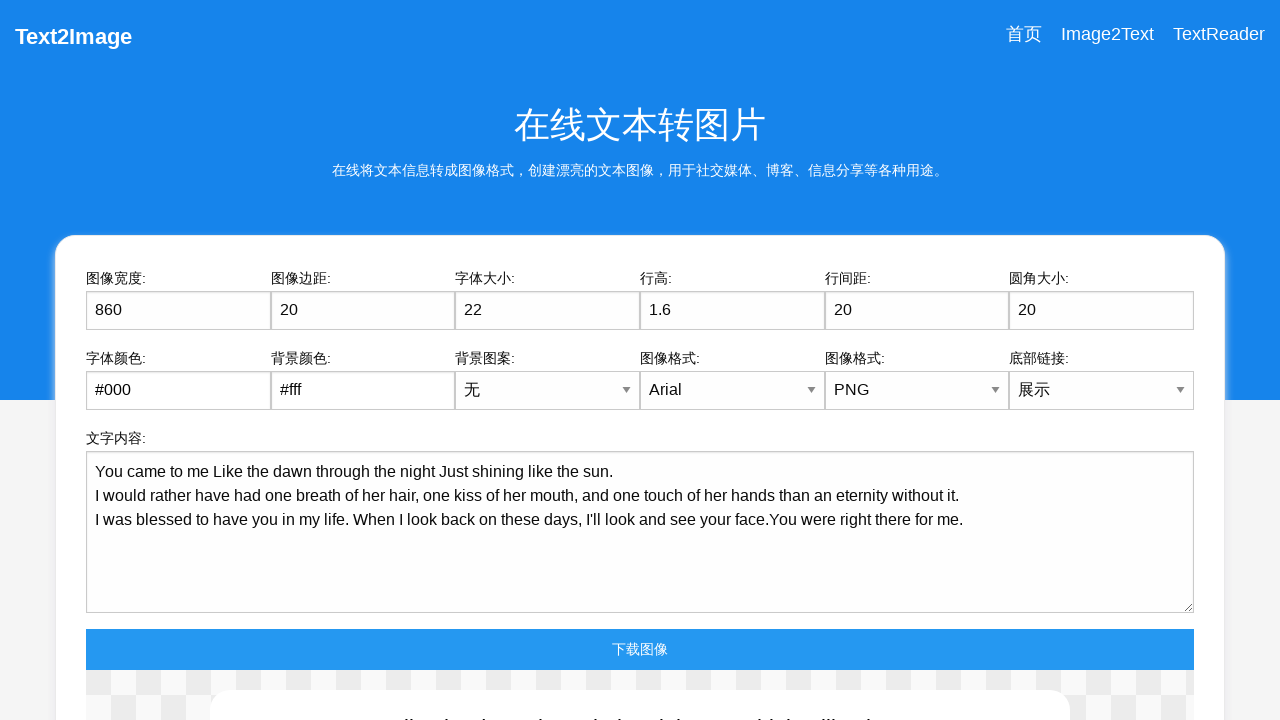

Extra wait for JavaScript execution completed
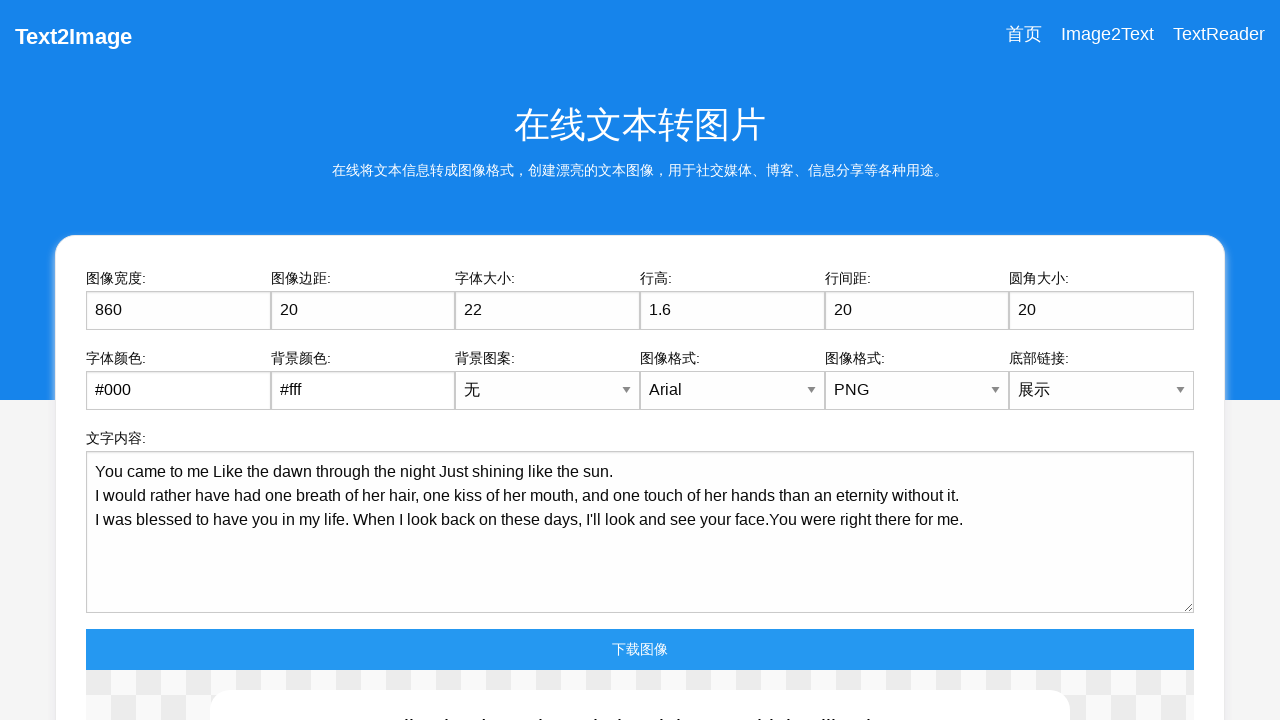

Selected option 'N' in the bottom link dropdown to hide links on div.cell:nth-child(12) select
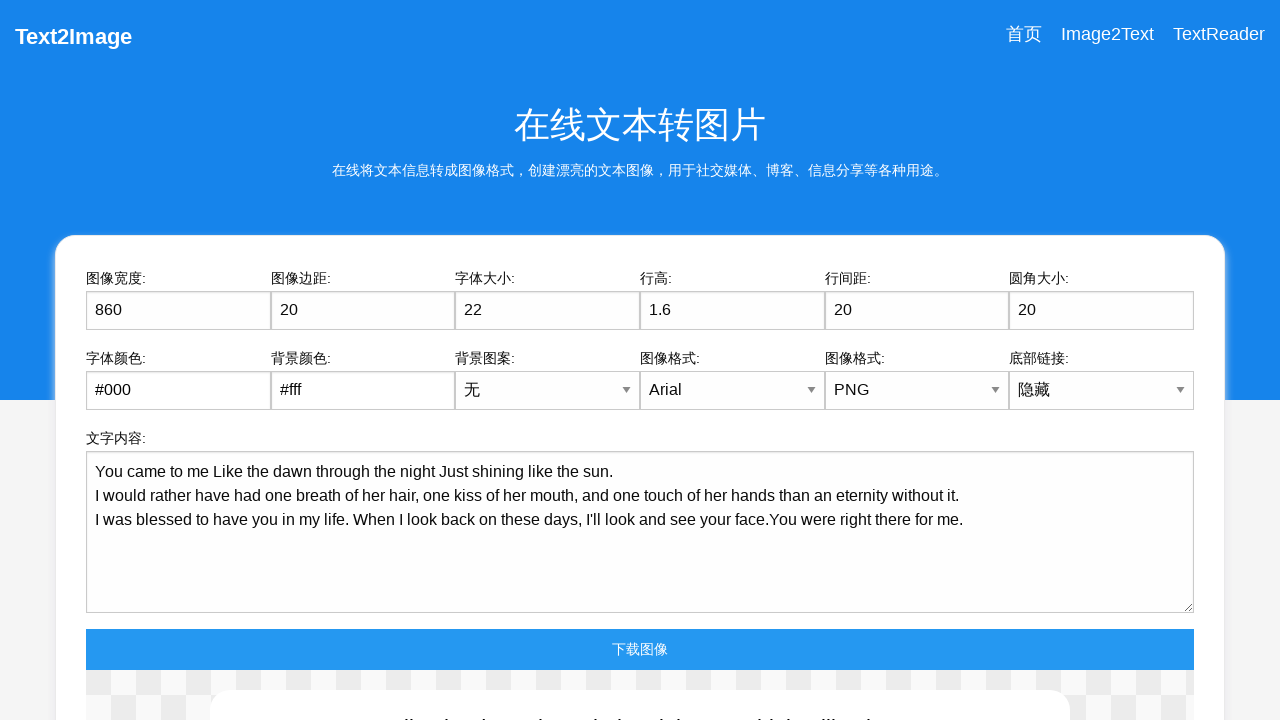

Textarea element became visible and ready
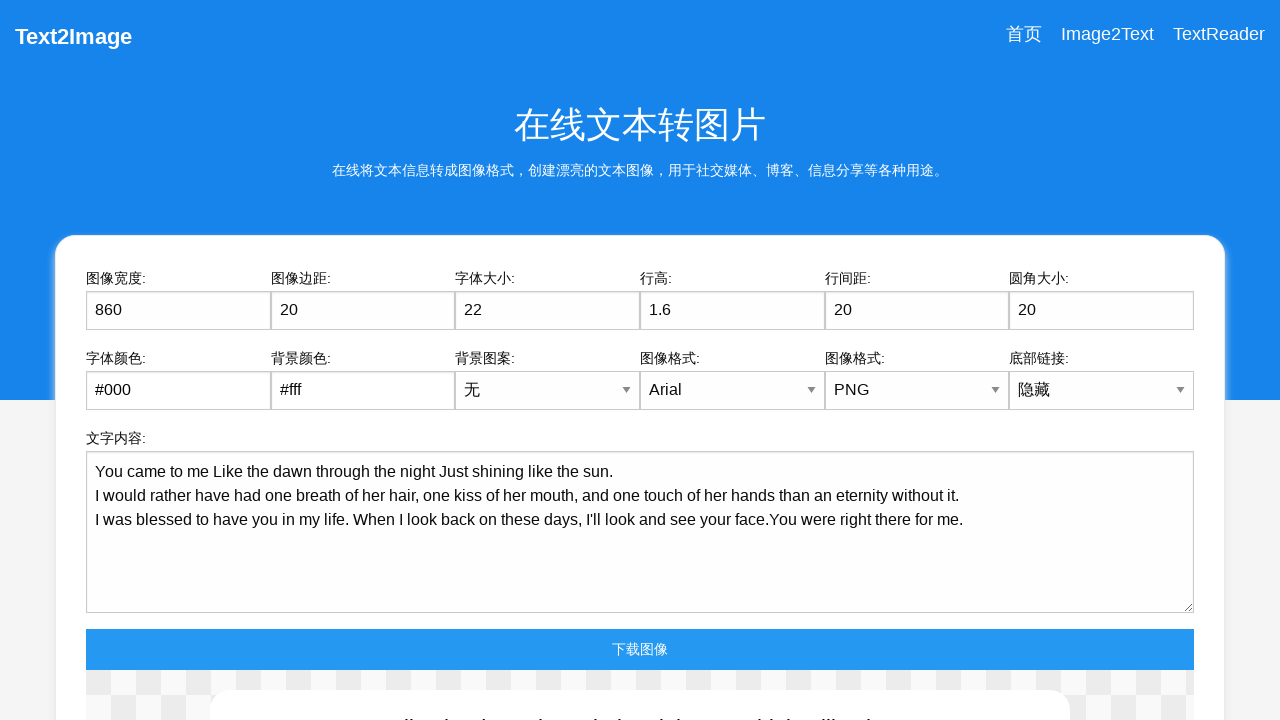

Filled textarea with sample Chinese text about message summarization on textarea
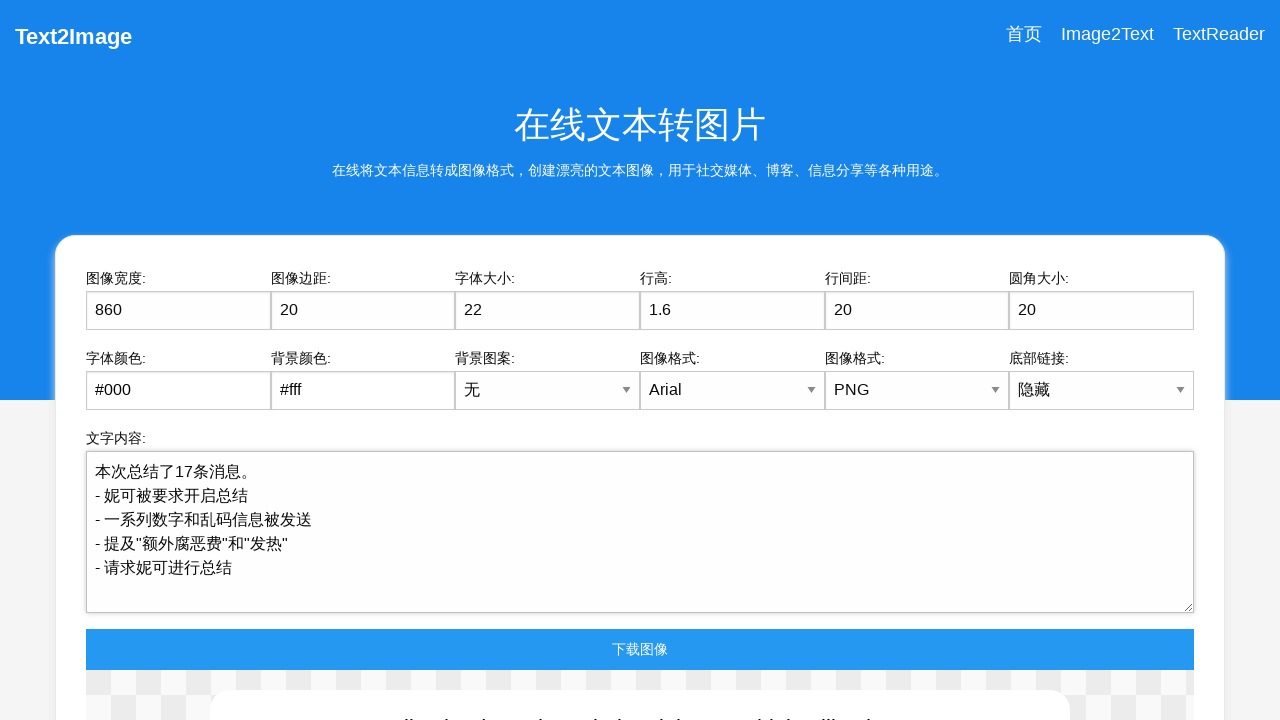

Image element appeared on the page
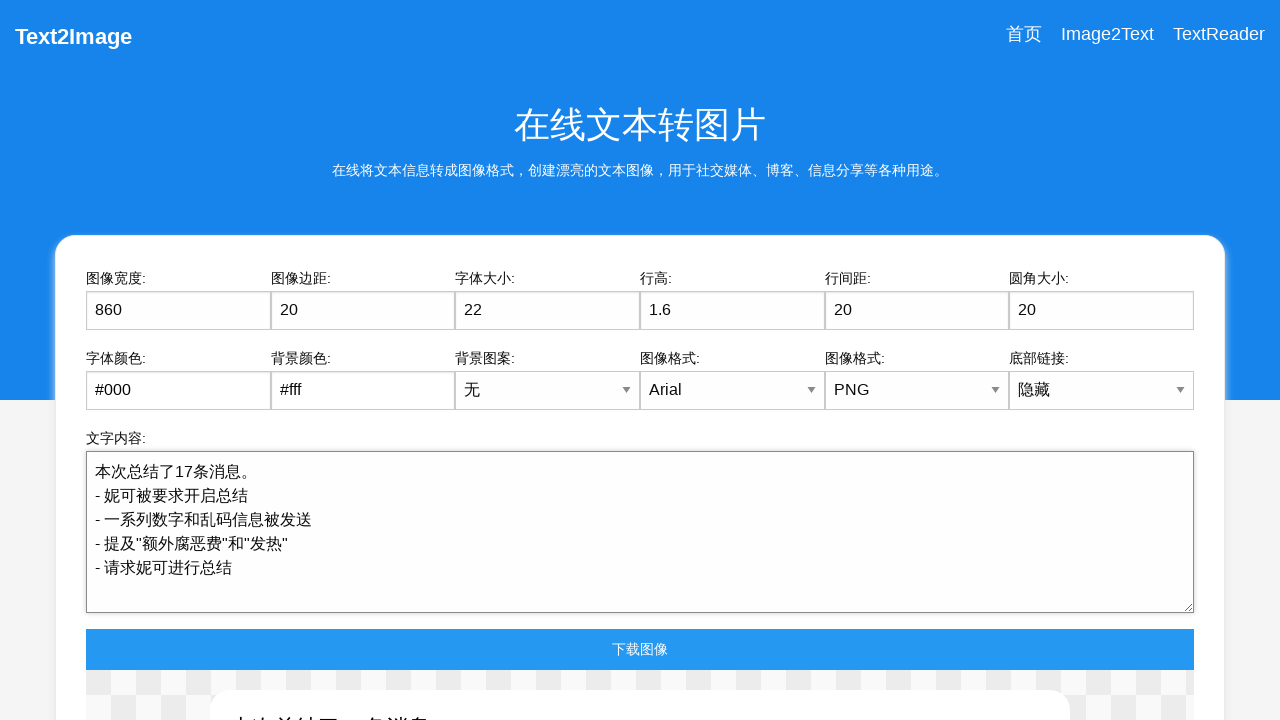

Waited for image to fully update and render
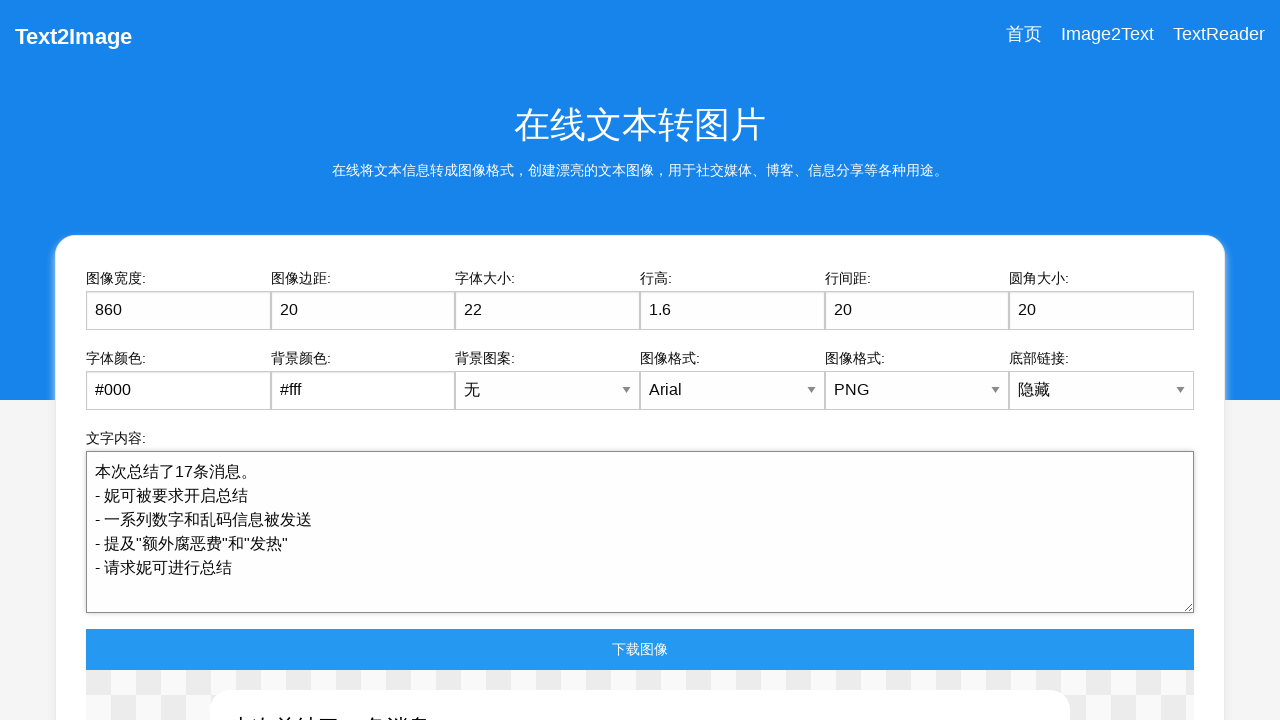

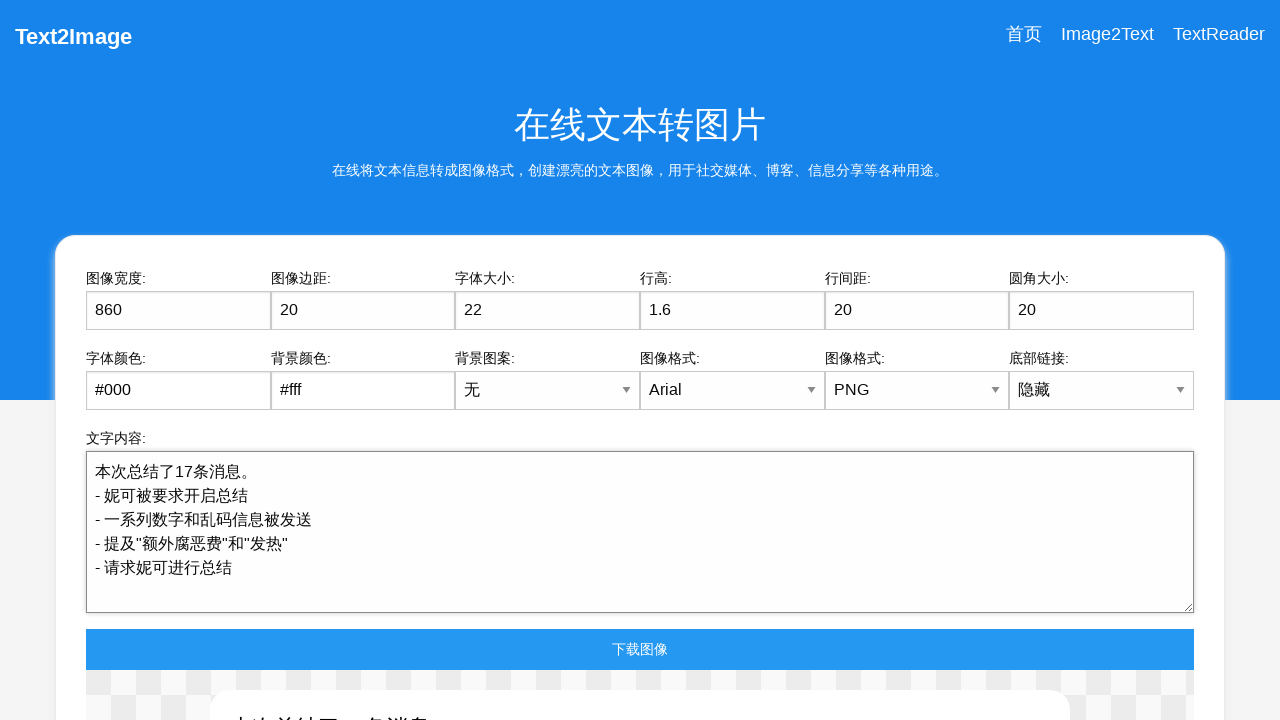